Tests Explore More button navigation on the homepage slider

Starting URL: https://www.tranktechnologies.com/

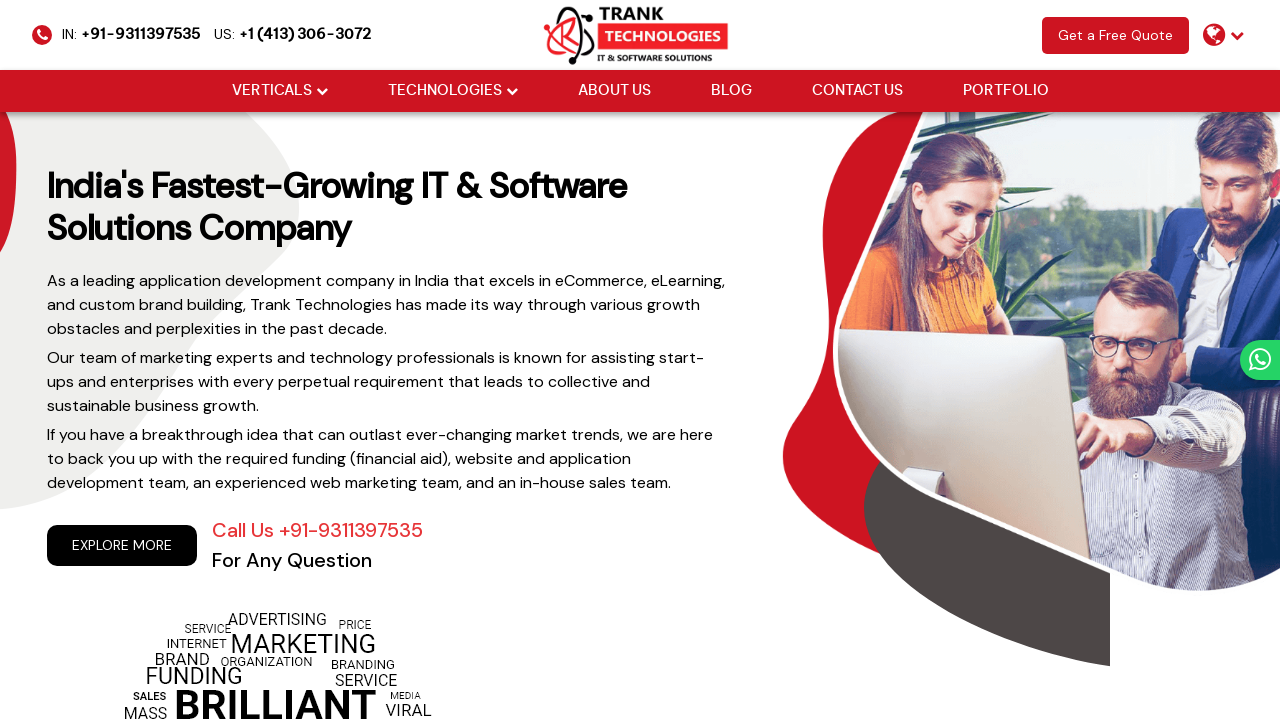

Clicked Trank Technologies logo to navigate to homepage at (640, 34) on xpath=//img[@src='https://www.tranktechnologies.com/assets/new-assets/logo/trank
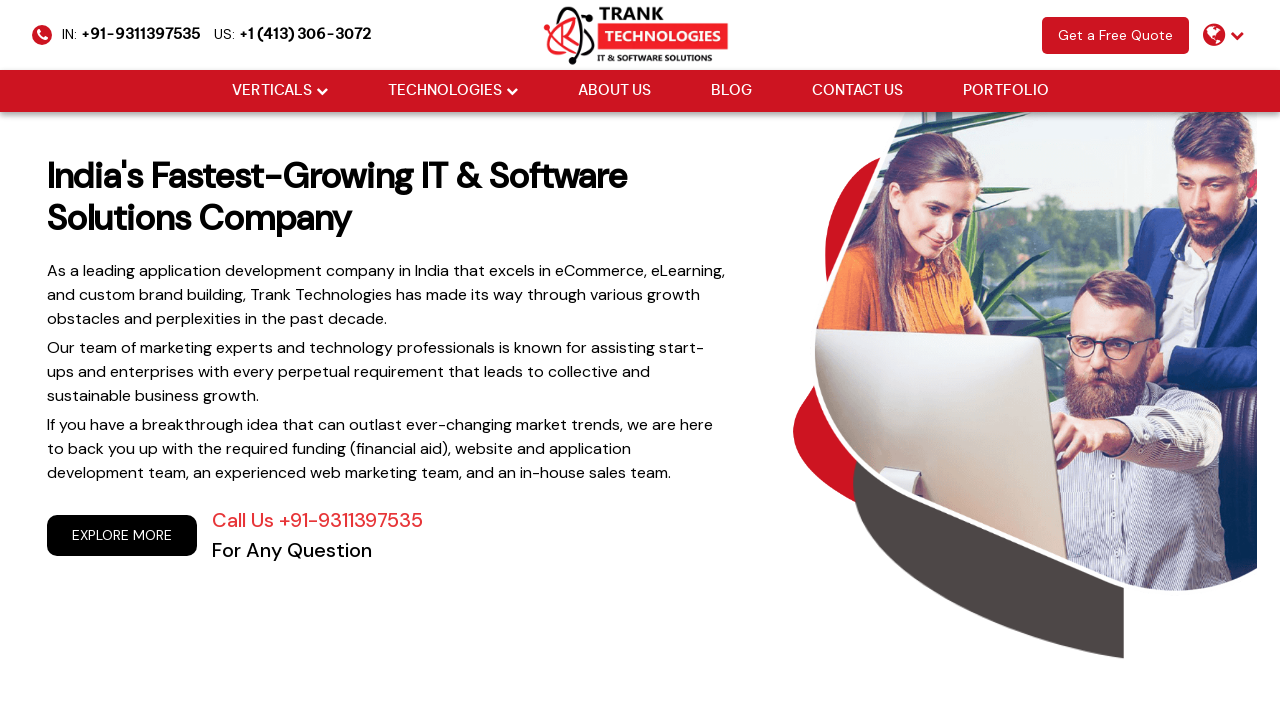

Clicked 'Explore More' button on homepage slider at (122, 545) on xpath=//div[@class='cm-home-slide slick-slide slick-current slick-active']//a[@c
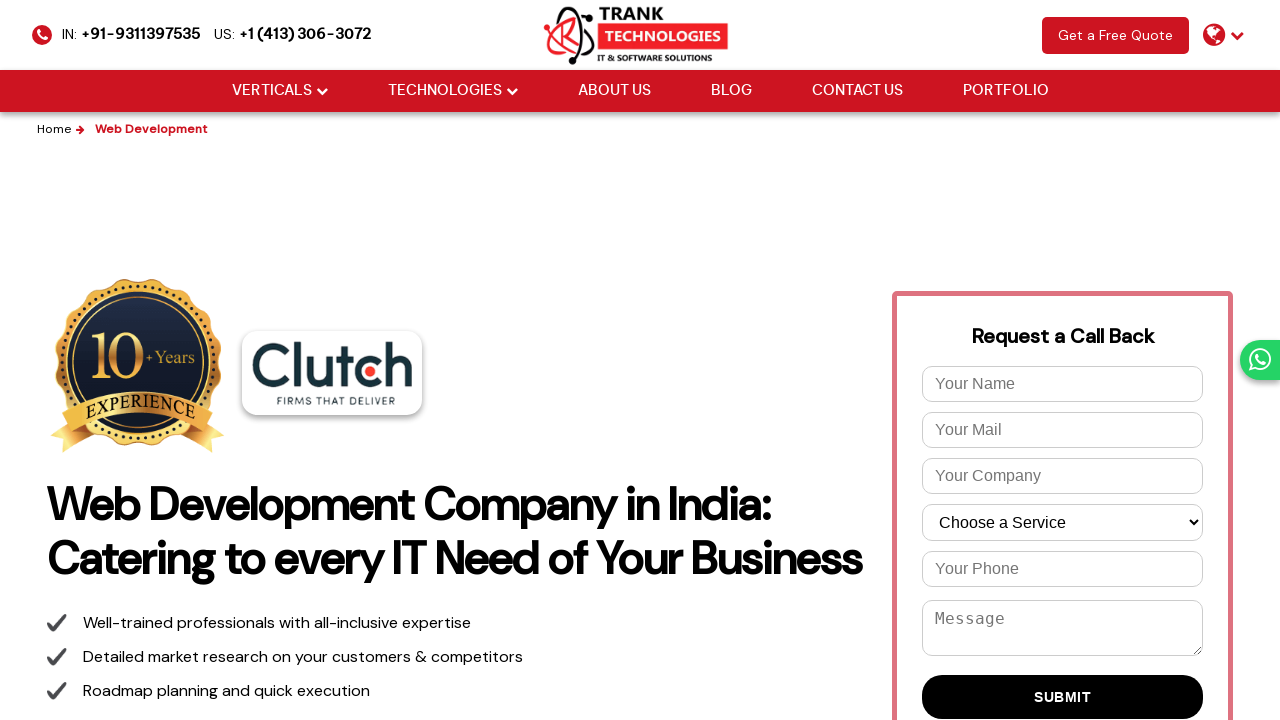

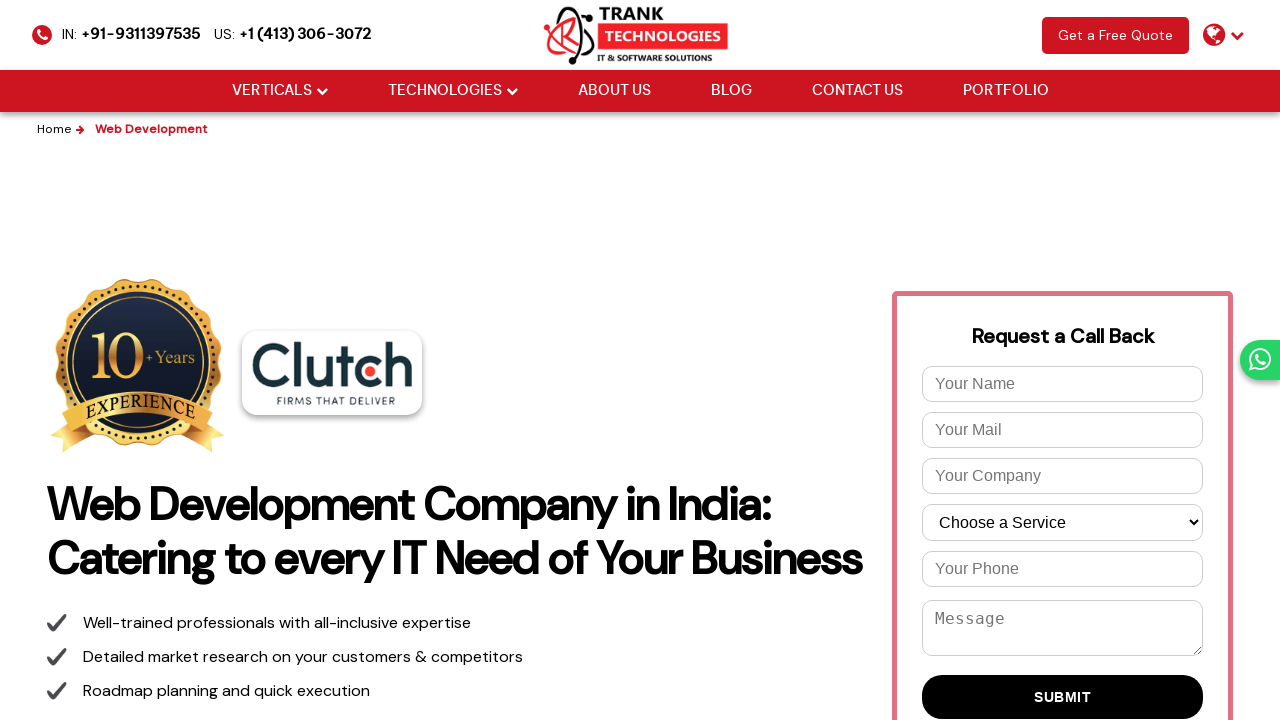